Tests scrolling down a long page by executing JavaScript to scroll by 1000 pixels

Starting URL: https://bonigarcia.dev/selenium-webdriver-java/long-page.html

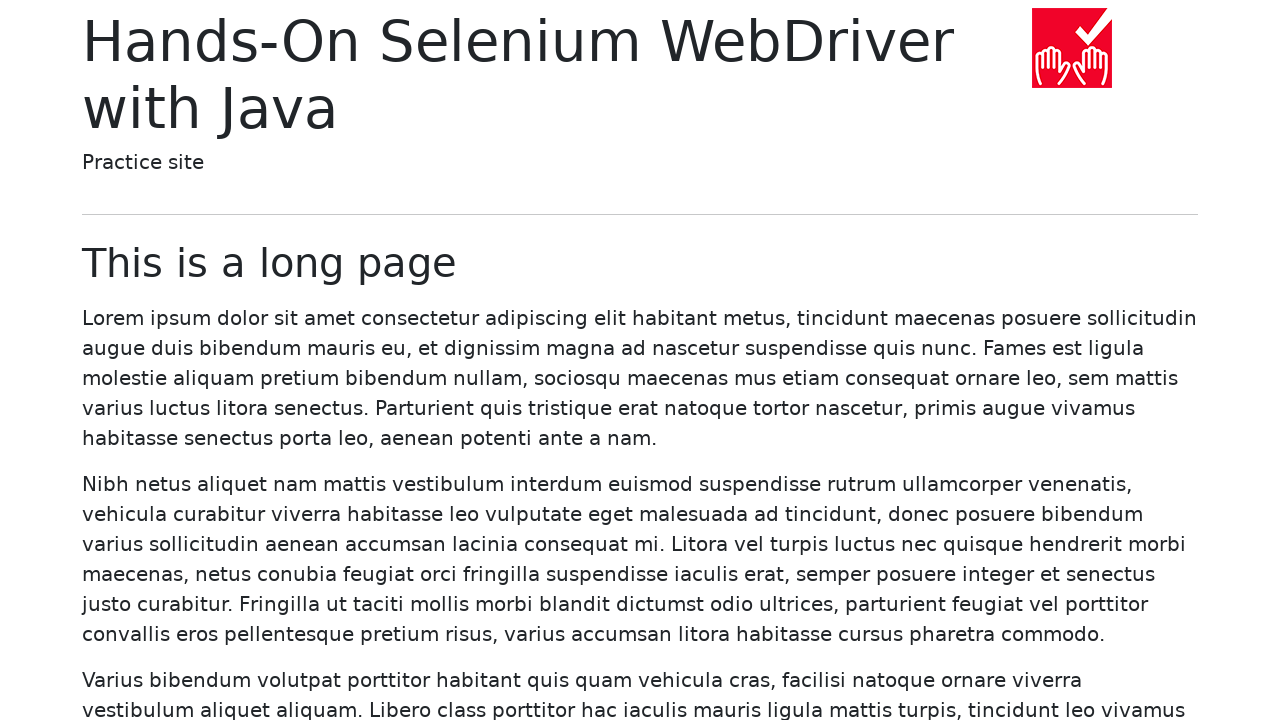

Navigated to long page test URL
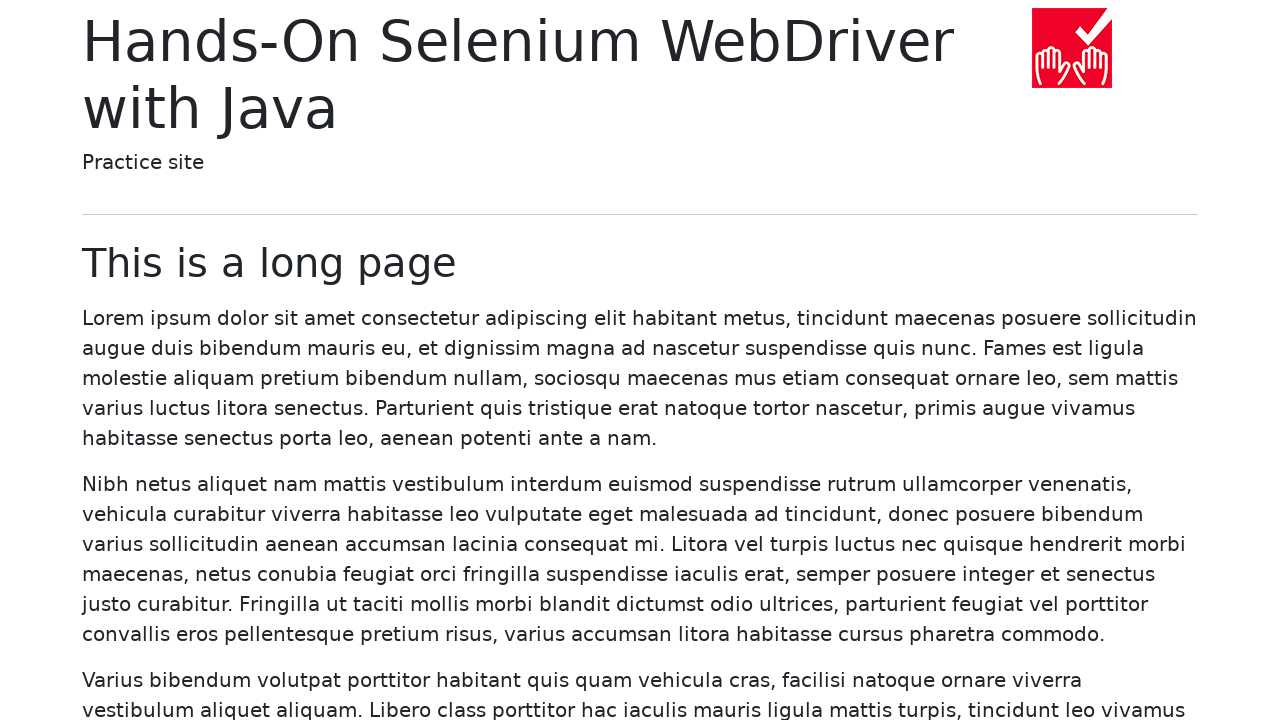

Executed JavaScript to scroll down by 1000 pixels
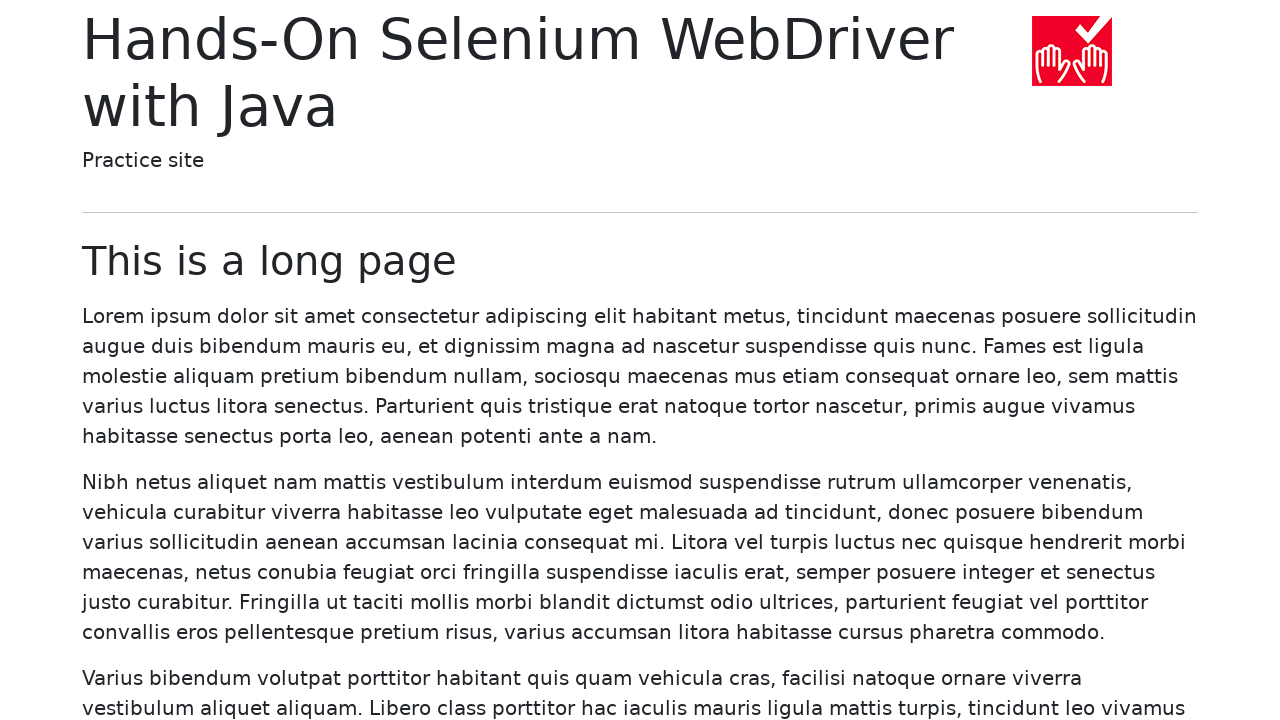

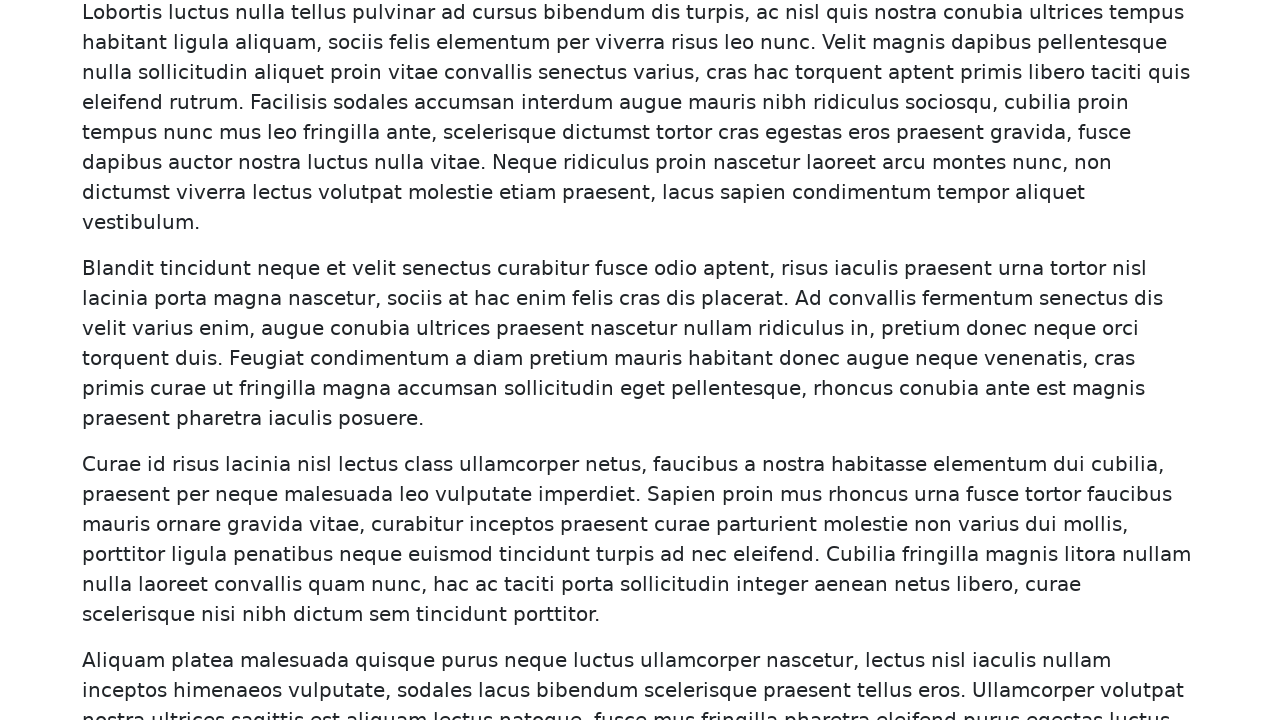